Tests right-click context menu functionality by performing a right-click on a designated area, handling the resulting alert dialog, then clicking a link that opens in a new window and verifying the h1 text on the new page.

Starting URL: https://the-internet.herokuapp.com/context_menu

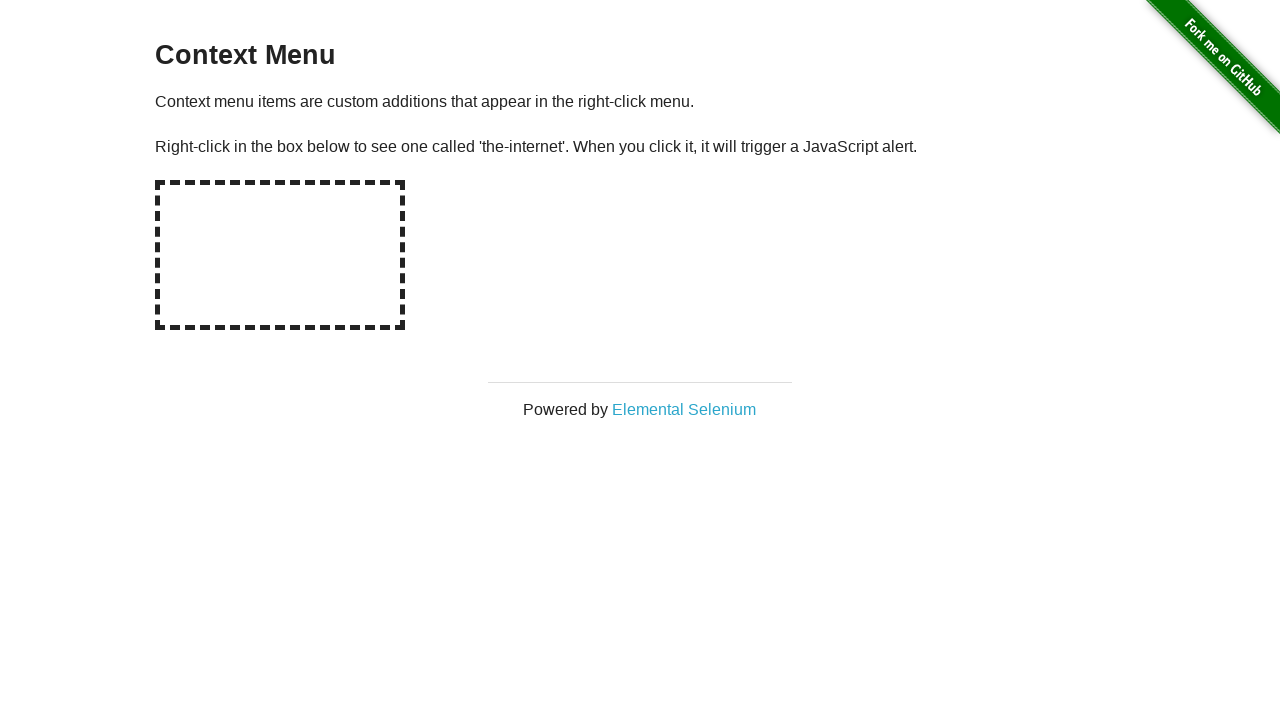

Set up dialog handler for context menu alert
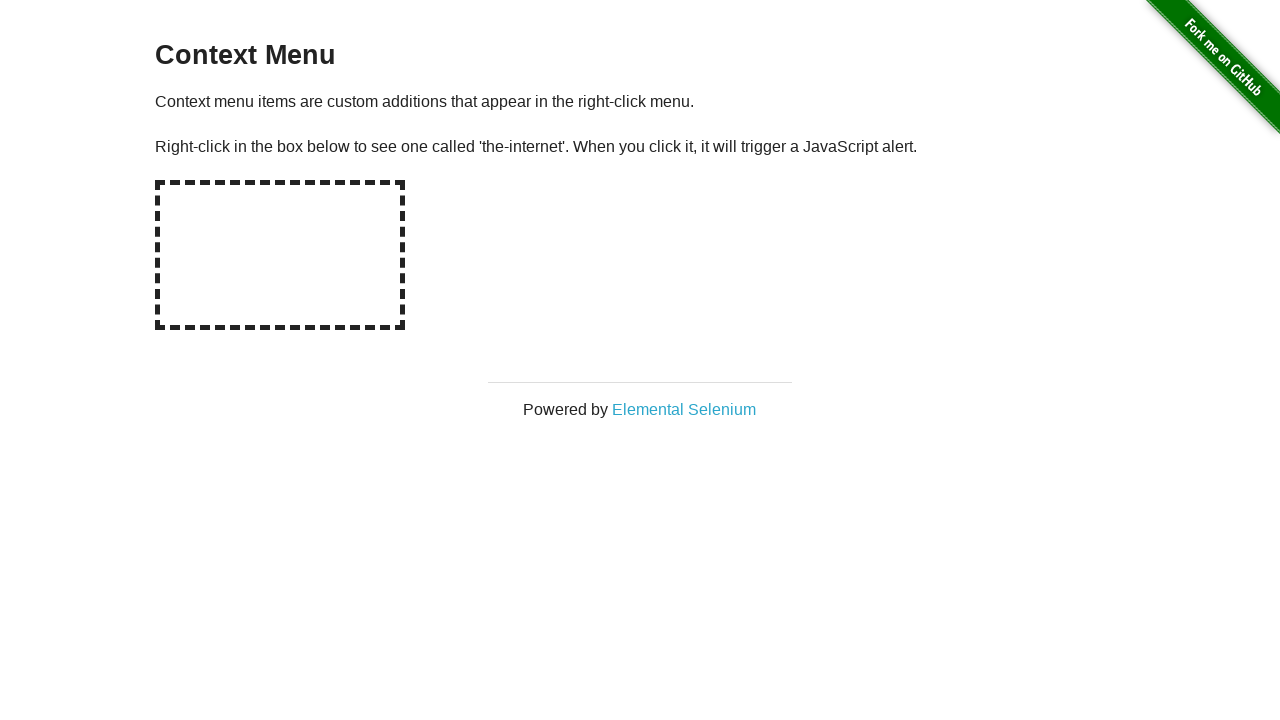

Right-clicked on the hot-spot area to trigger context menu at (280, 255) on #hot-spot
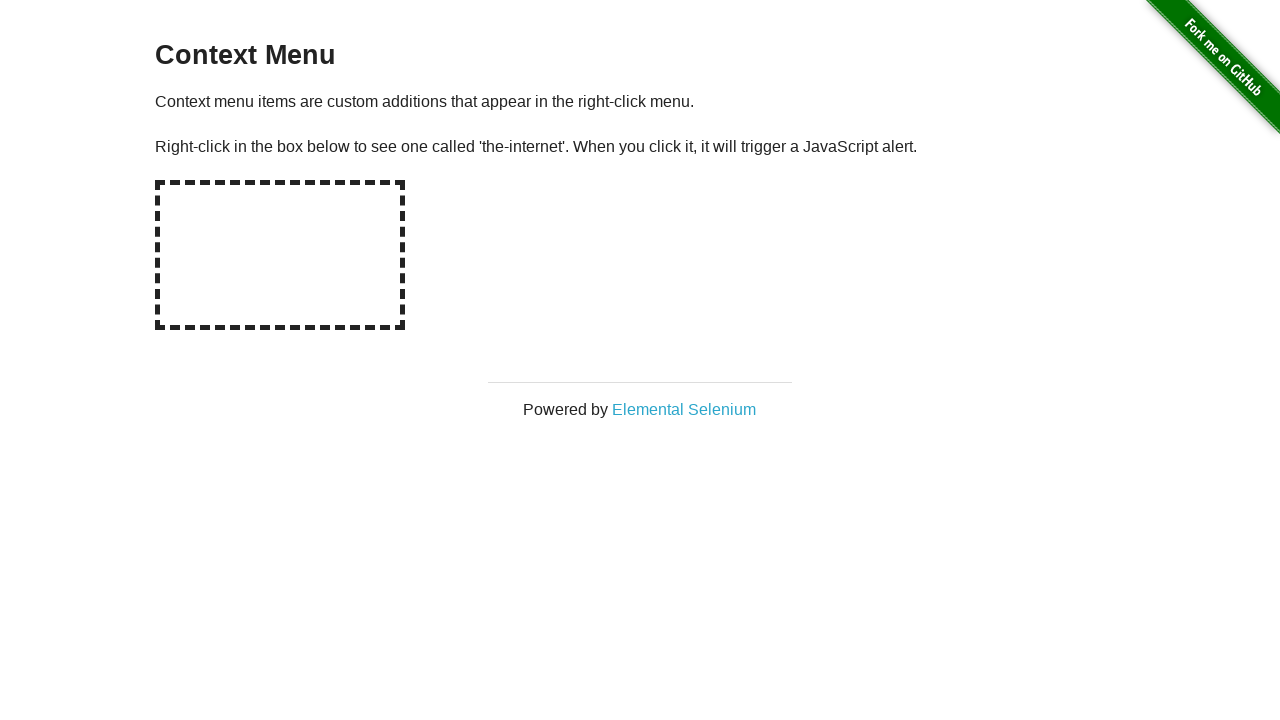

Waited for dialog to be handled
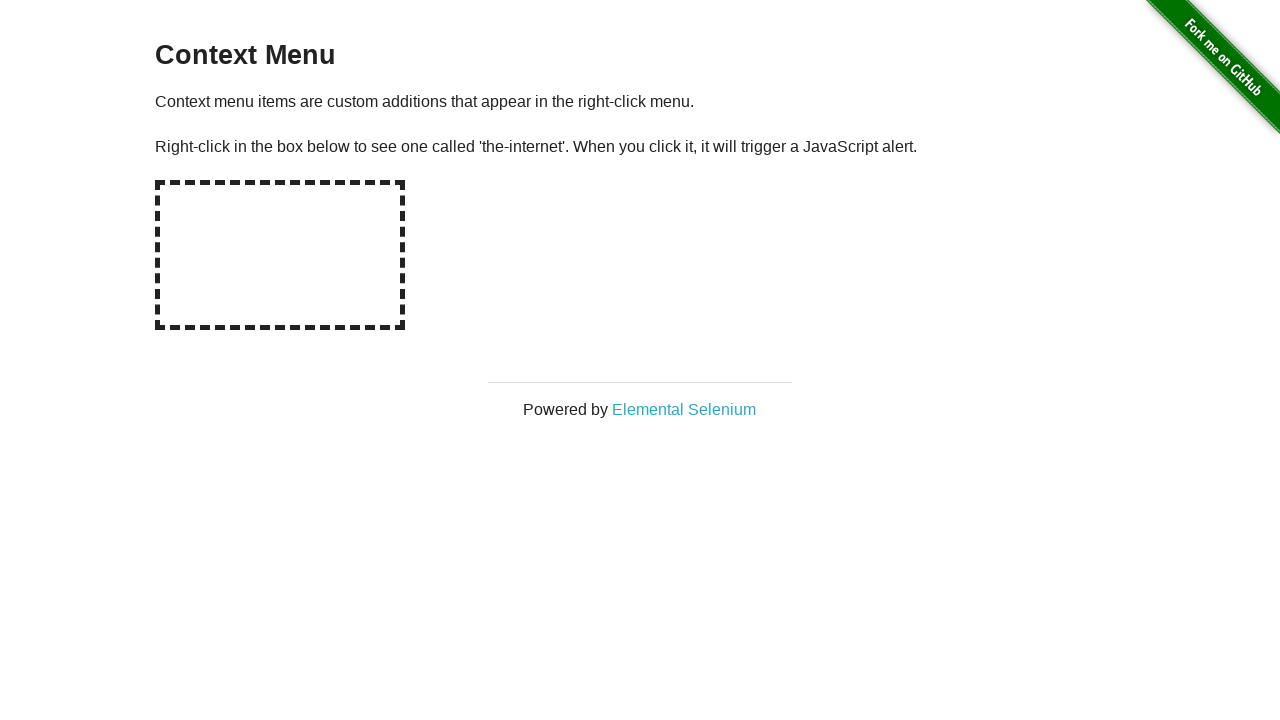

Clicked 'Elemental Selenium' link to open new page at (684, 409) on text=Elemental Selenium
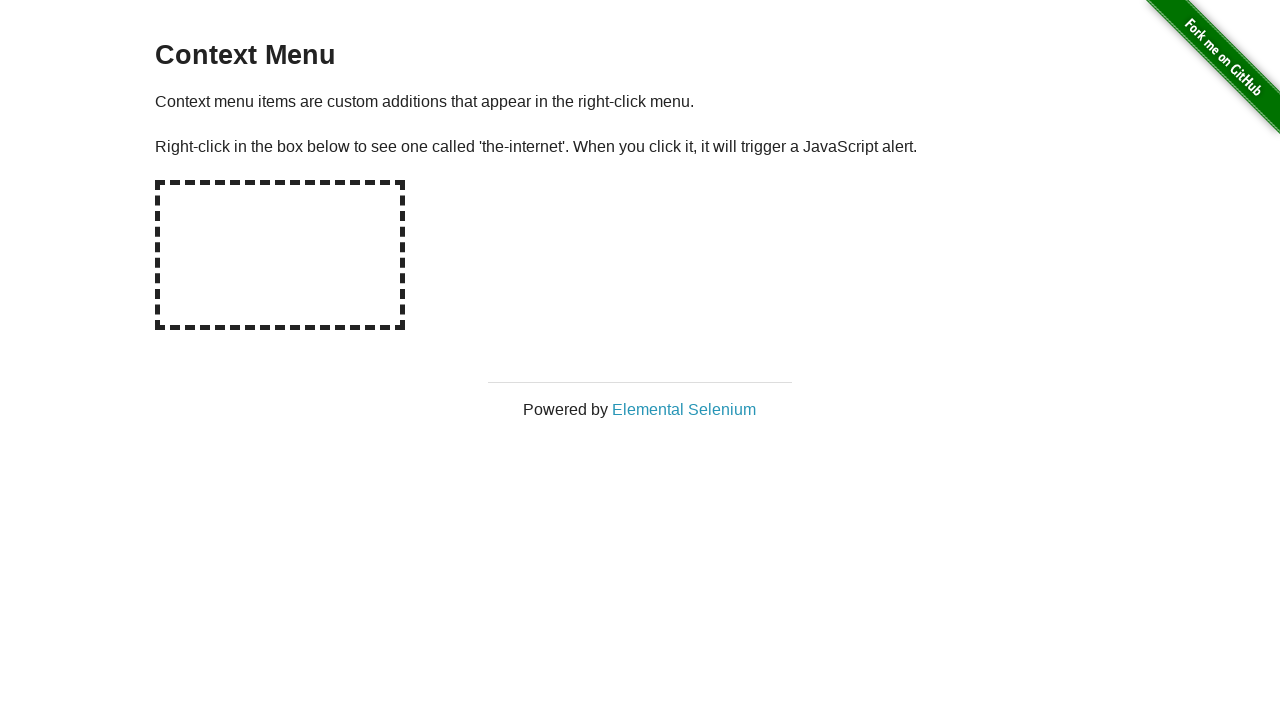

New page loaded and switched to it
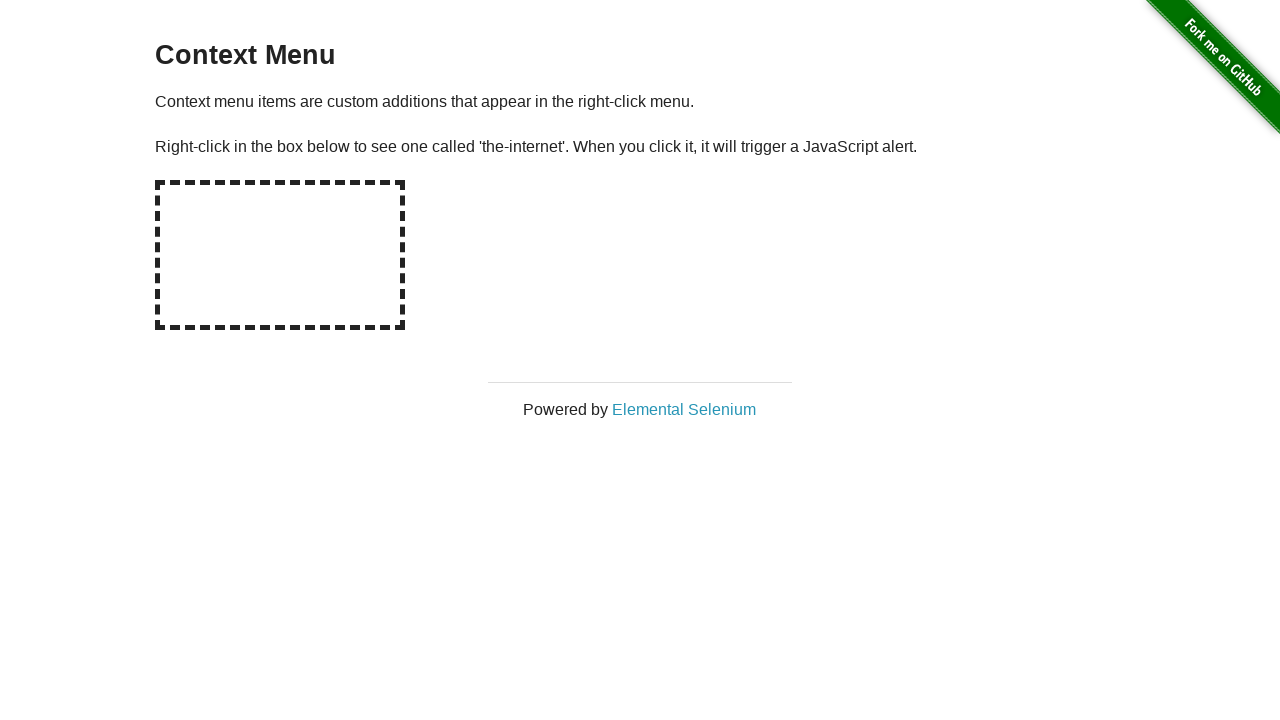

Verified h1 text on new page: 'Elemental Selenium'
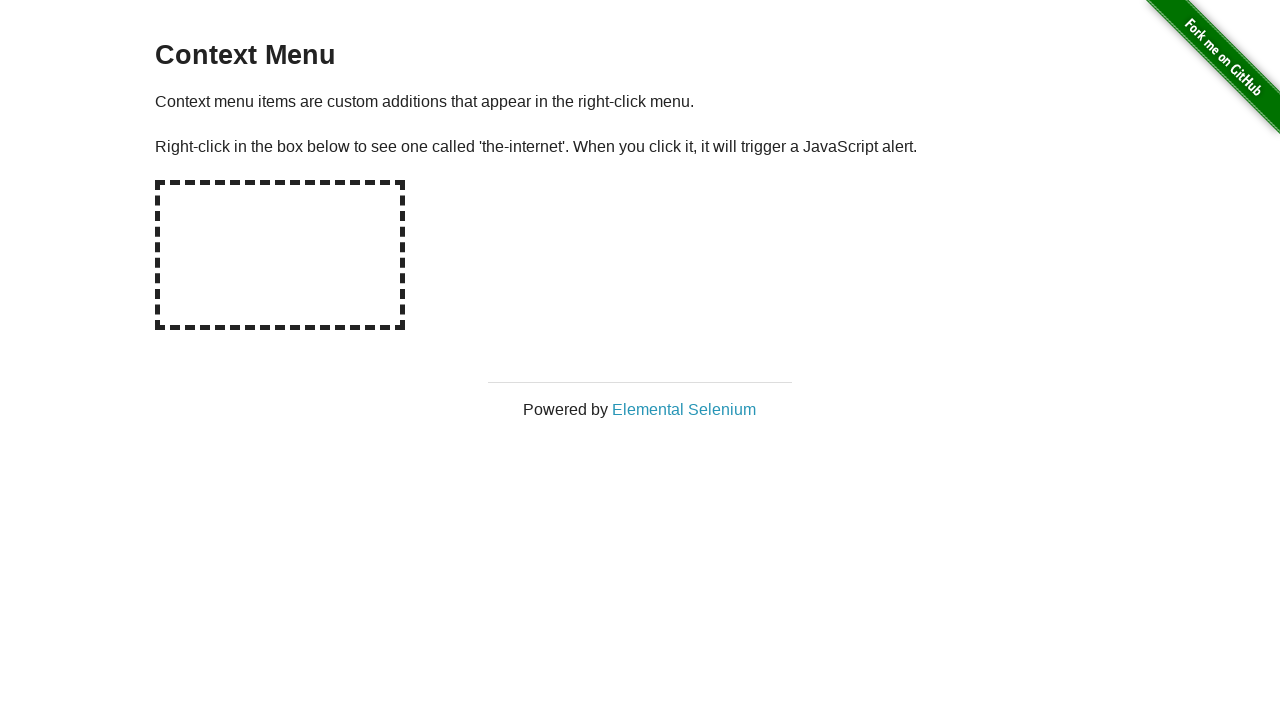

Assertion passed: h1 text matches 'Elemental Selenium'
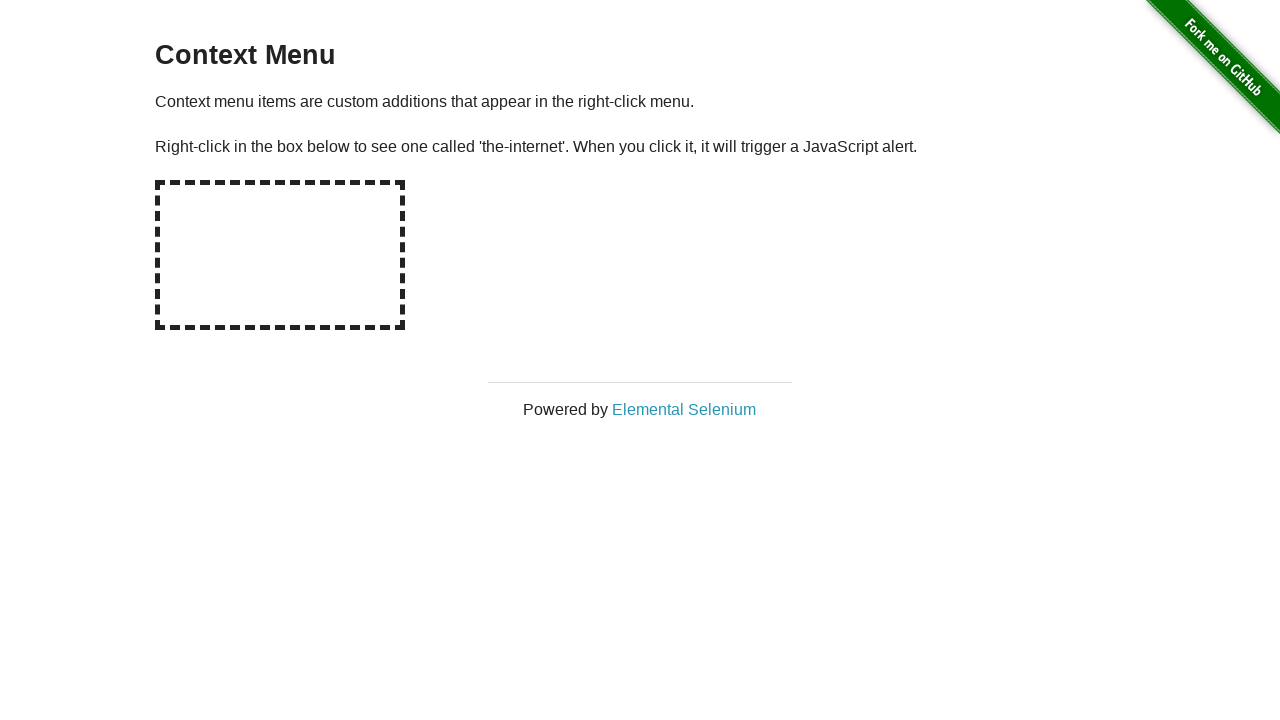

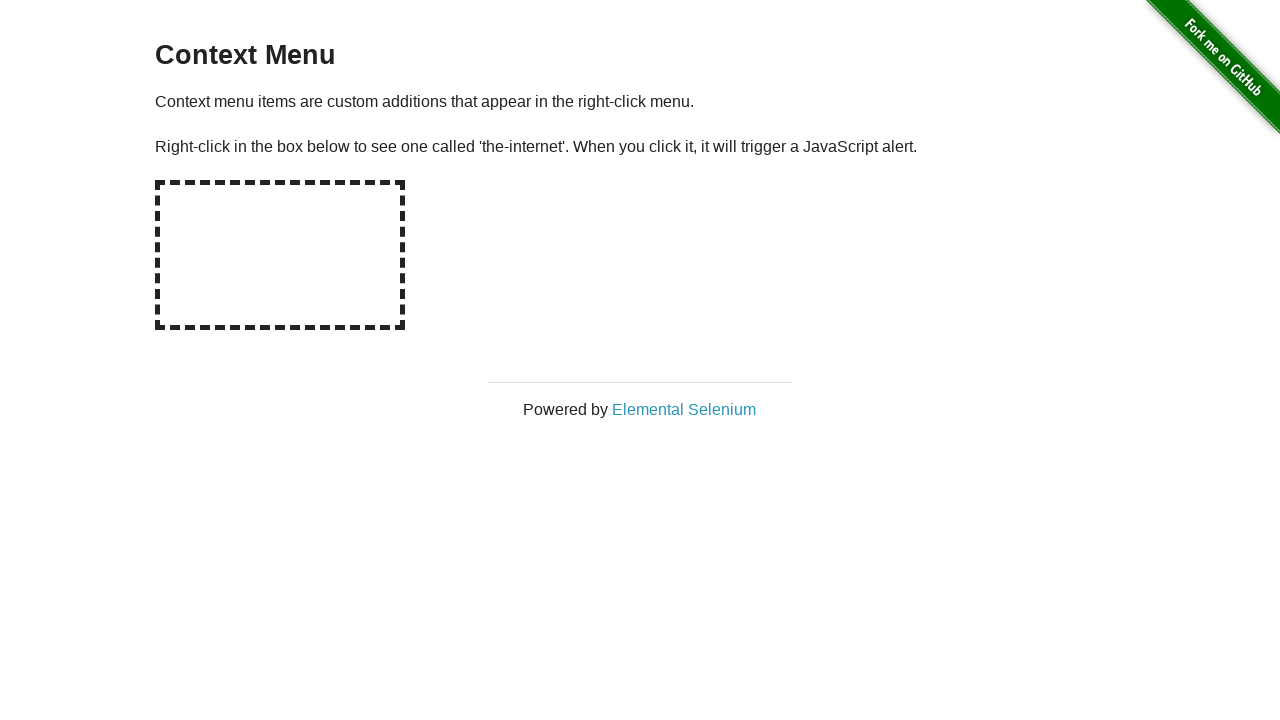